Tests context menu (right-click) functionality by right-clicking an element and navigating the menu with keyboard arrows to select an option

Starting URL: https://swisnl.github.io/jQuery-contextMenu/demo.html

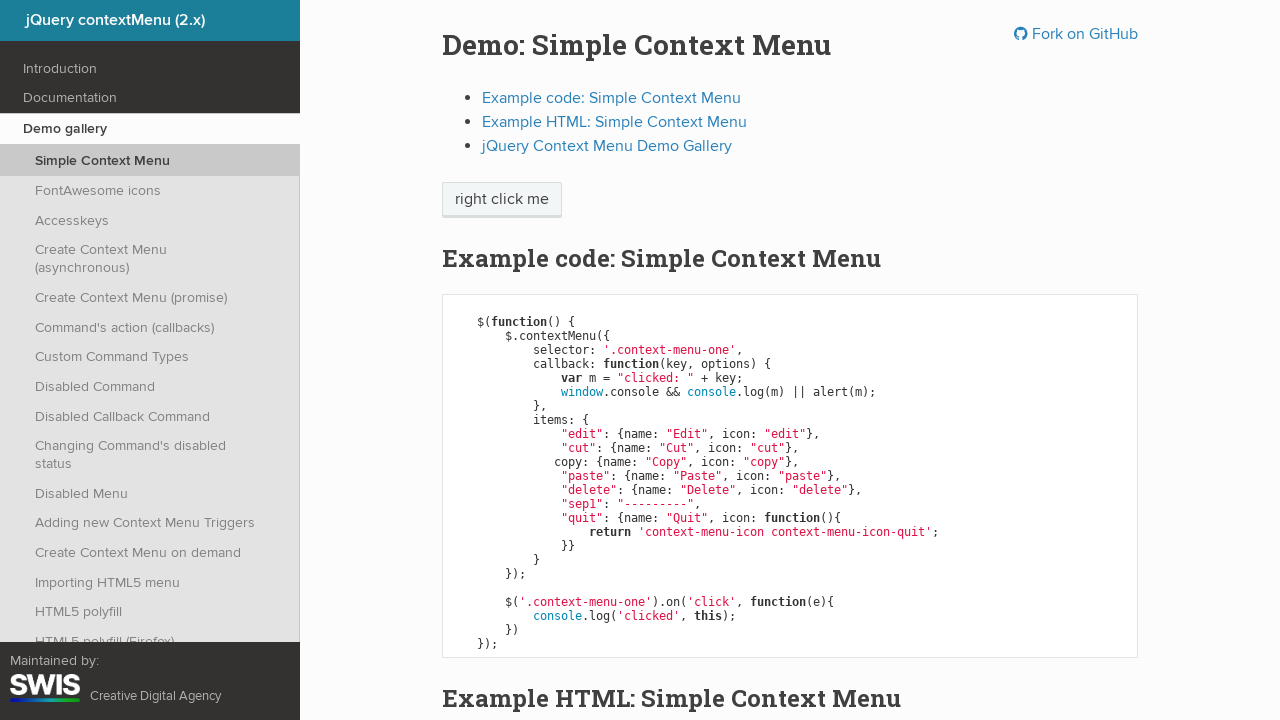

Right-clicked on context menu trigger element at (502, 200) on .context-menu-one
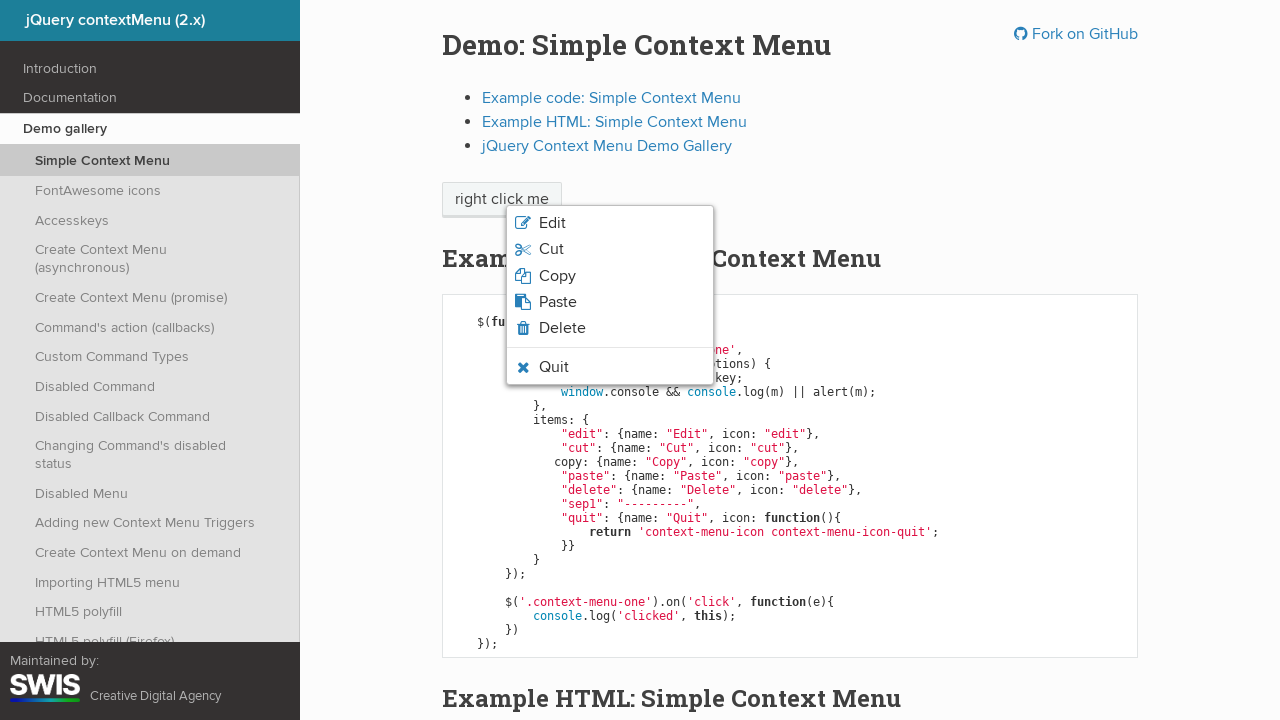

Pressed ArrowDown to navigate context menu down once
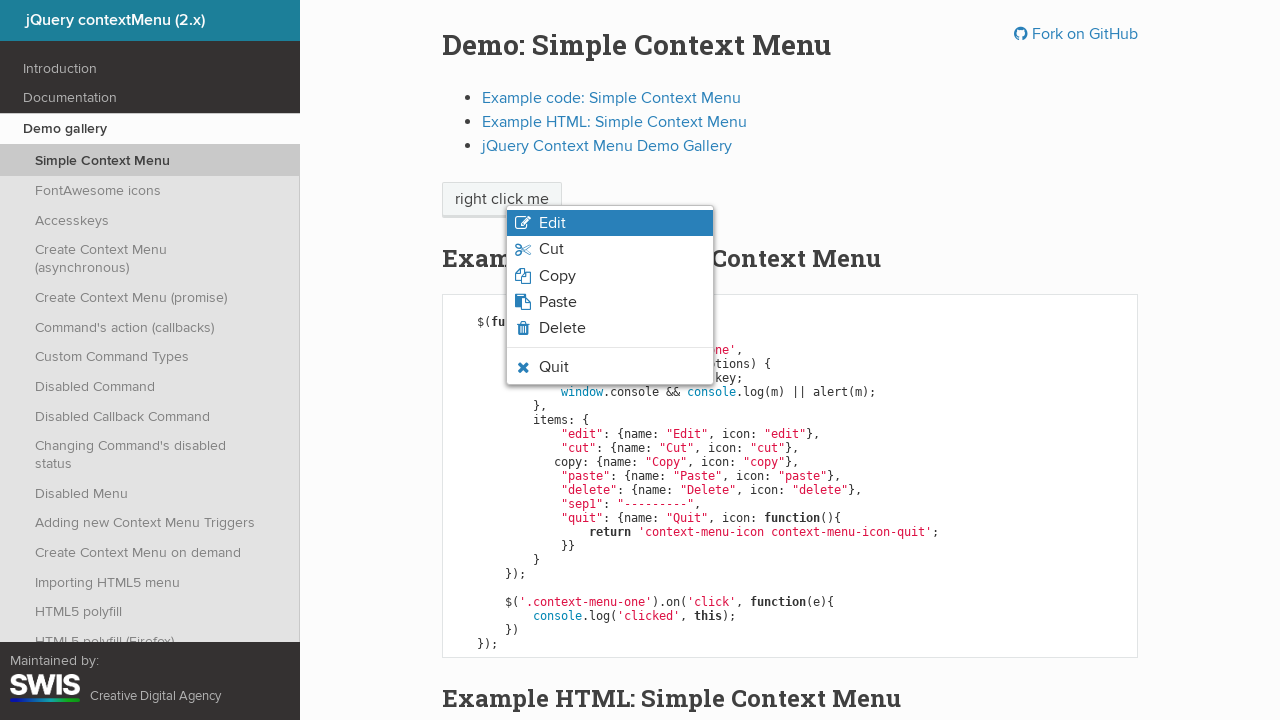

Pressed ArrowDown to navigate context menu down a second time
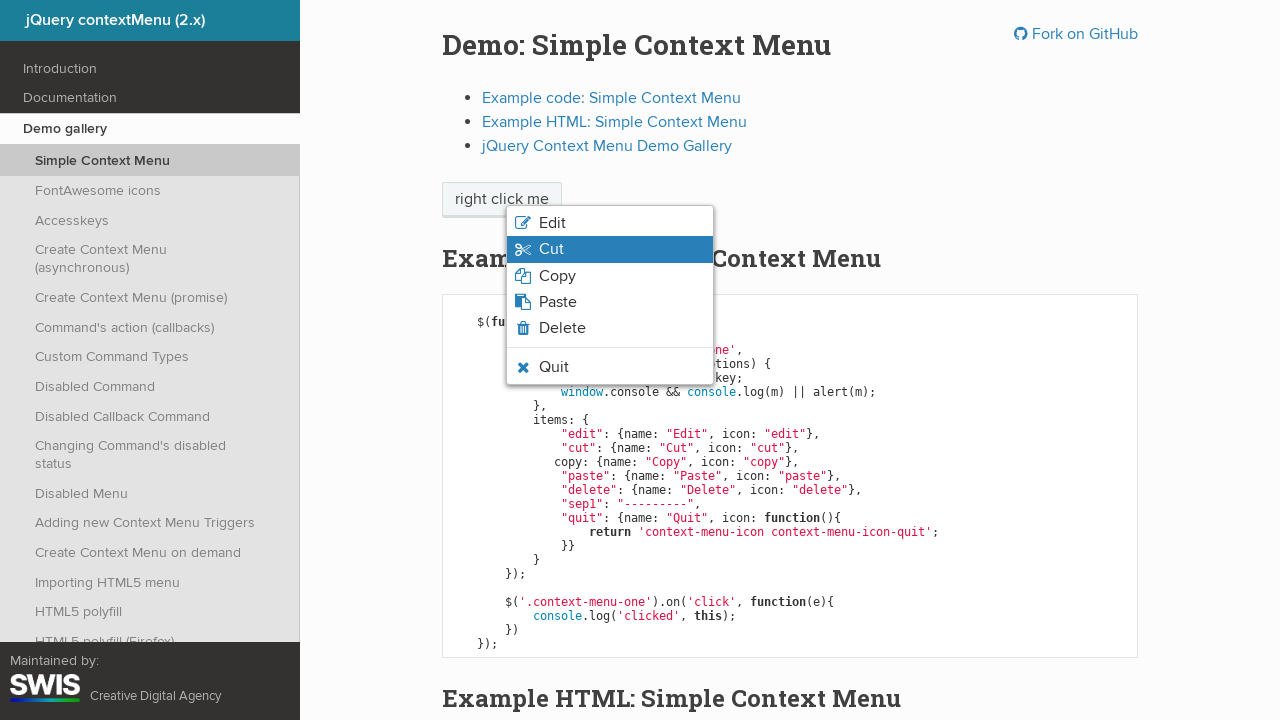

Pressed Enter to select 'Cut' option from context menu
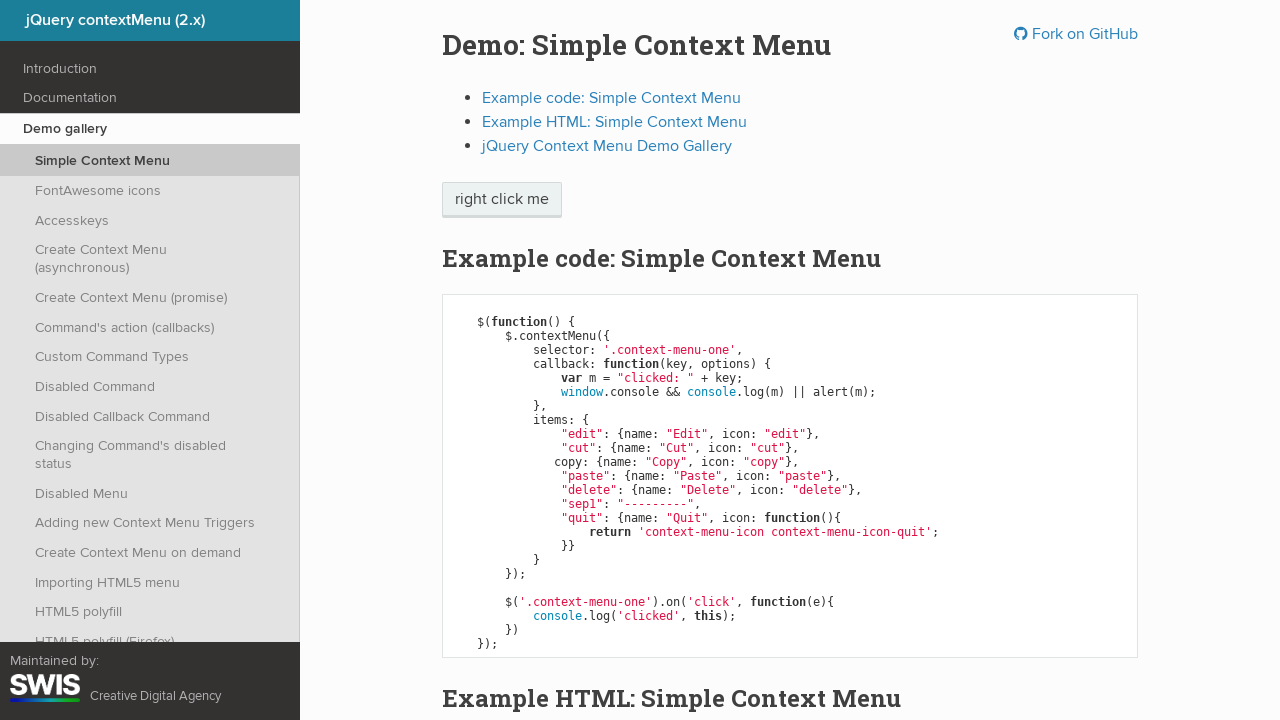

Waited 1000ms for alert to appear
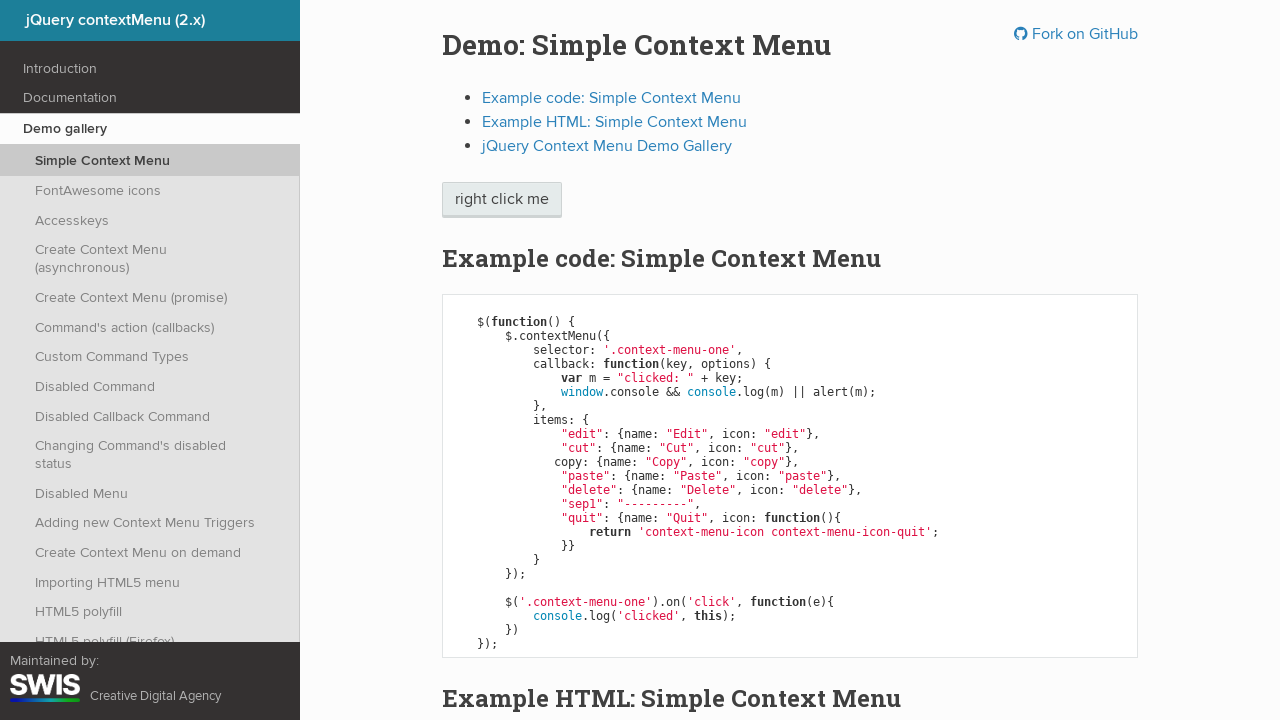

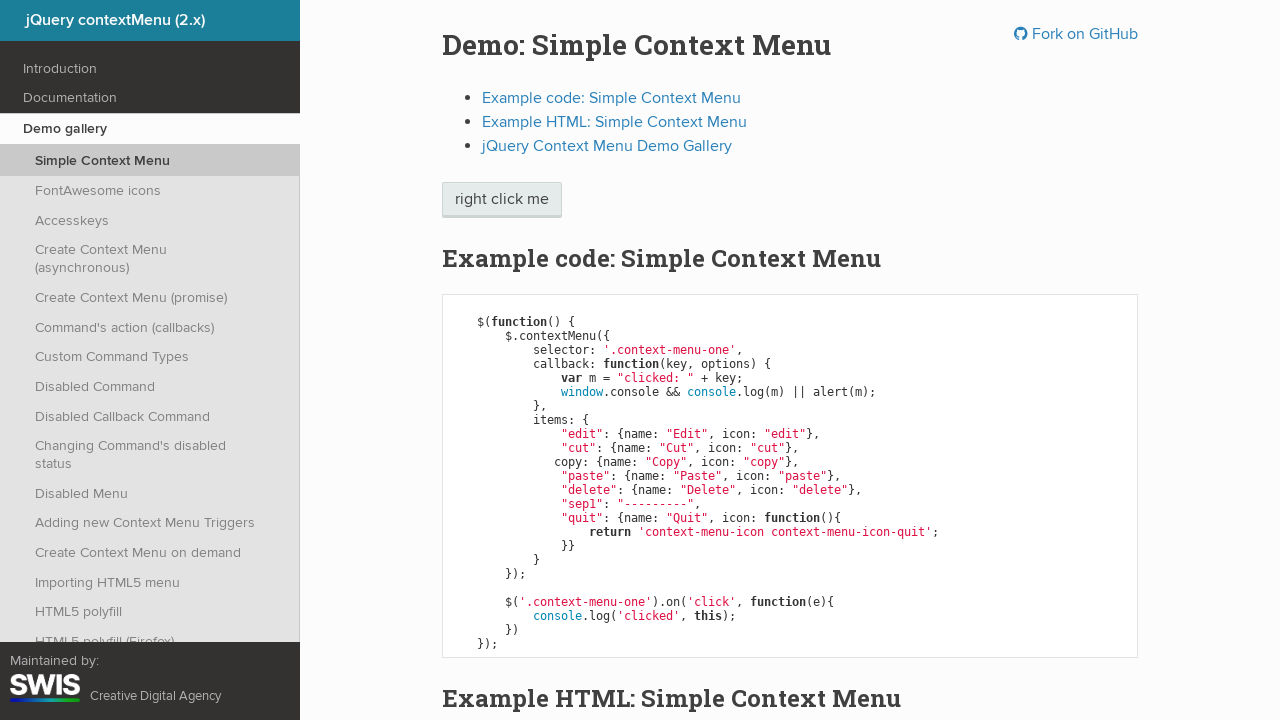